Opens the Nano Experience website and maximizes the browser window to verify the site loads correctly

Starting URL: https://www.thenanoexperience.com/

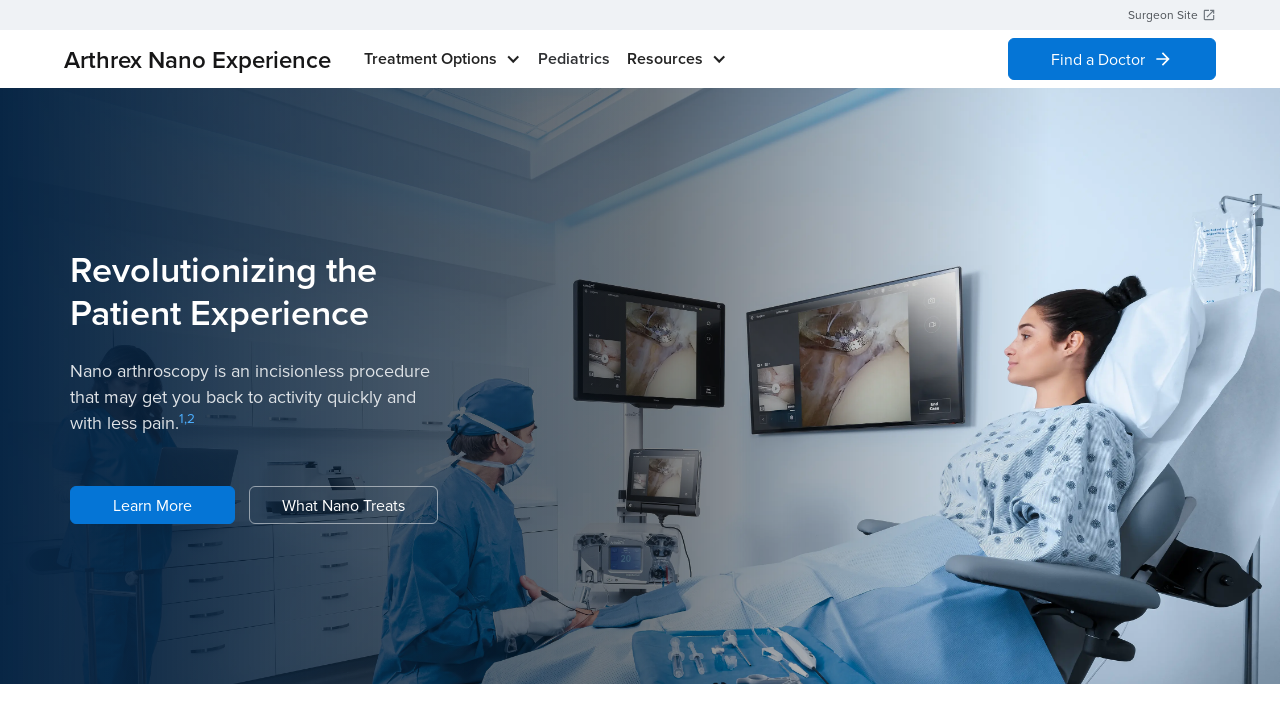

Navigated to The Nano Experience website
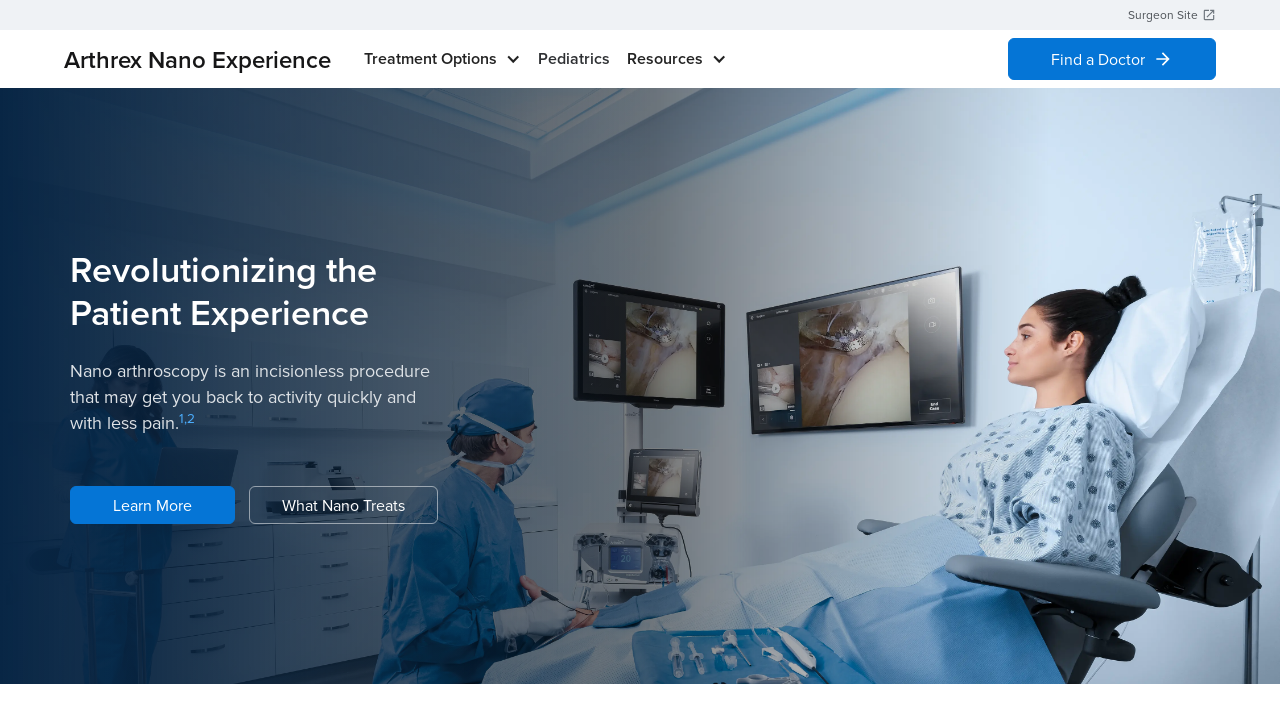

Maximized browser window to 1920x1080
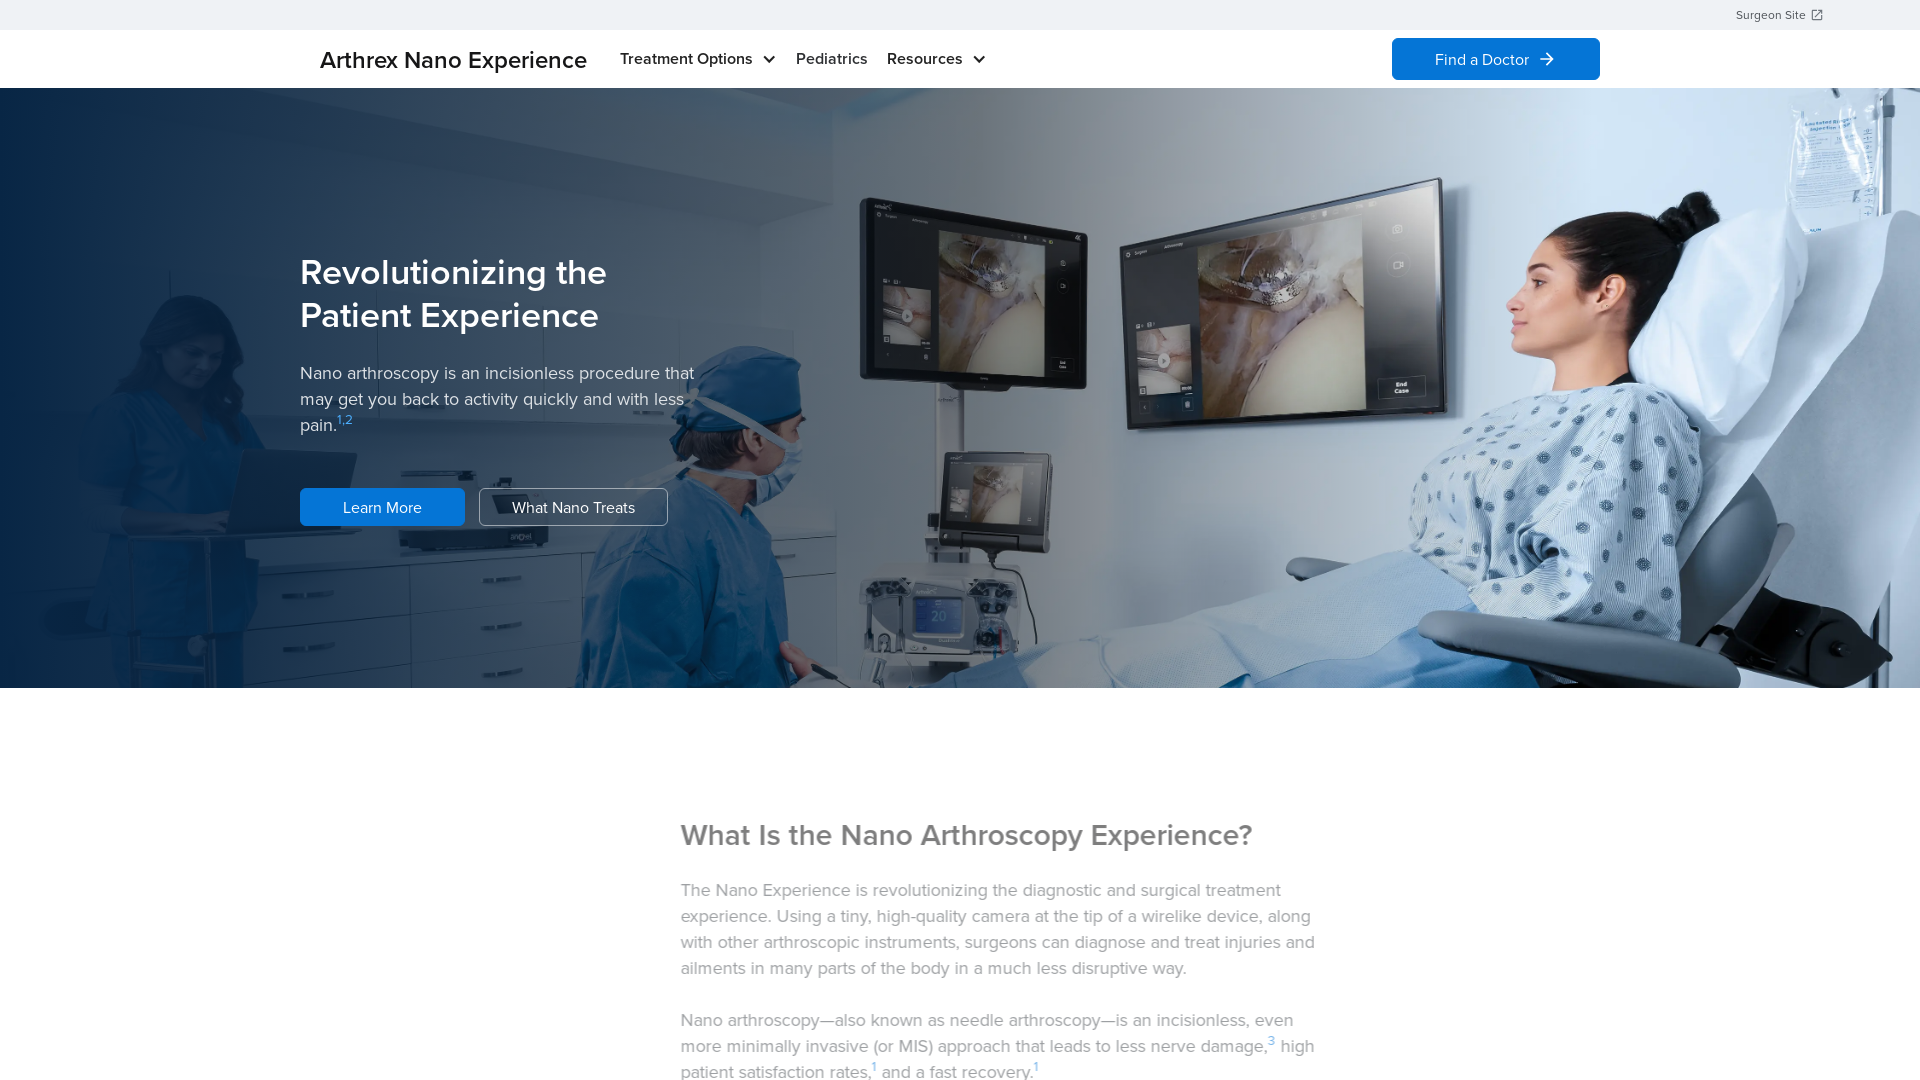

Page fully loaded and ready
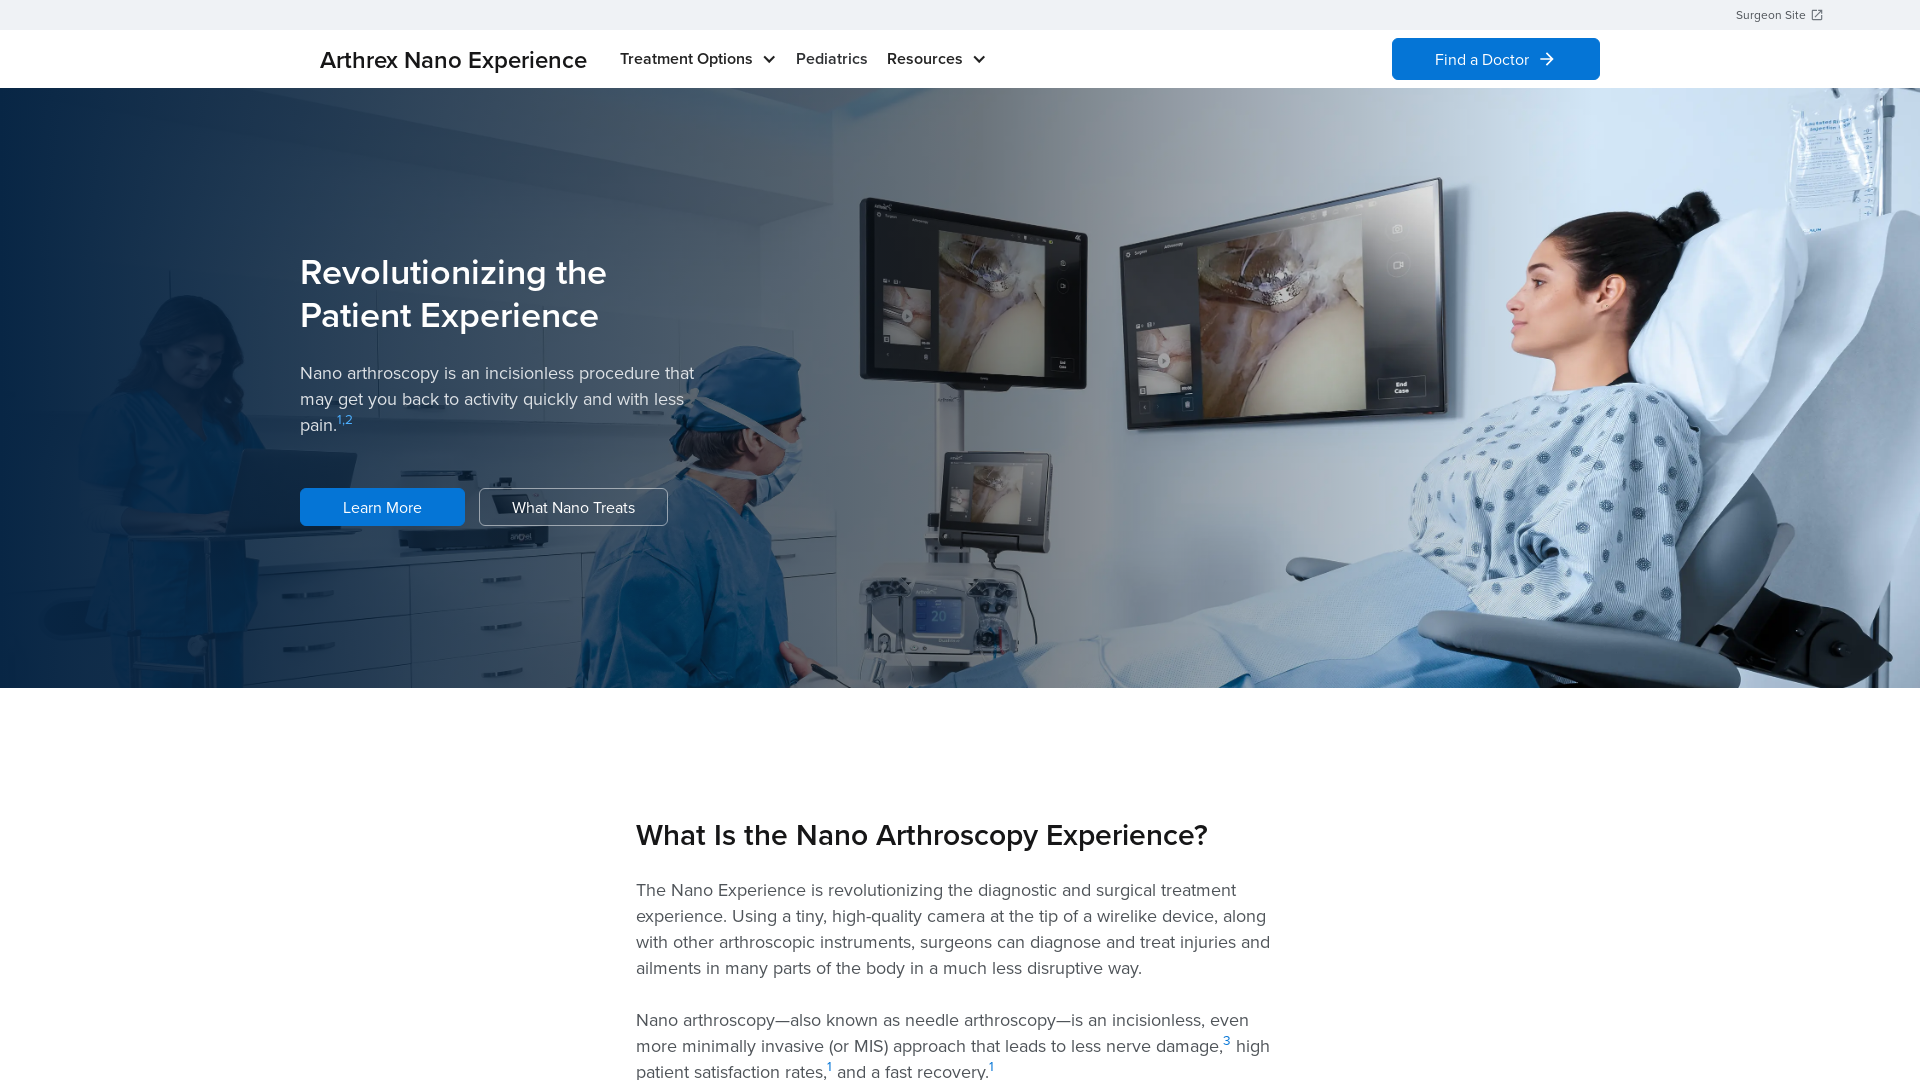

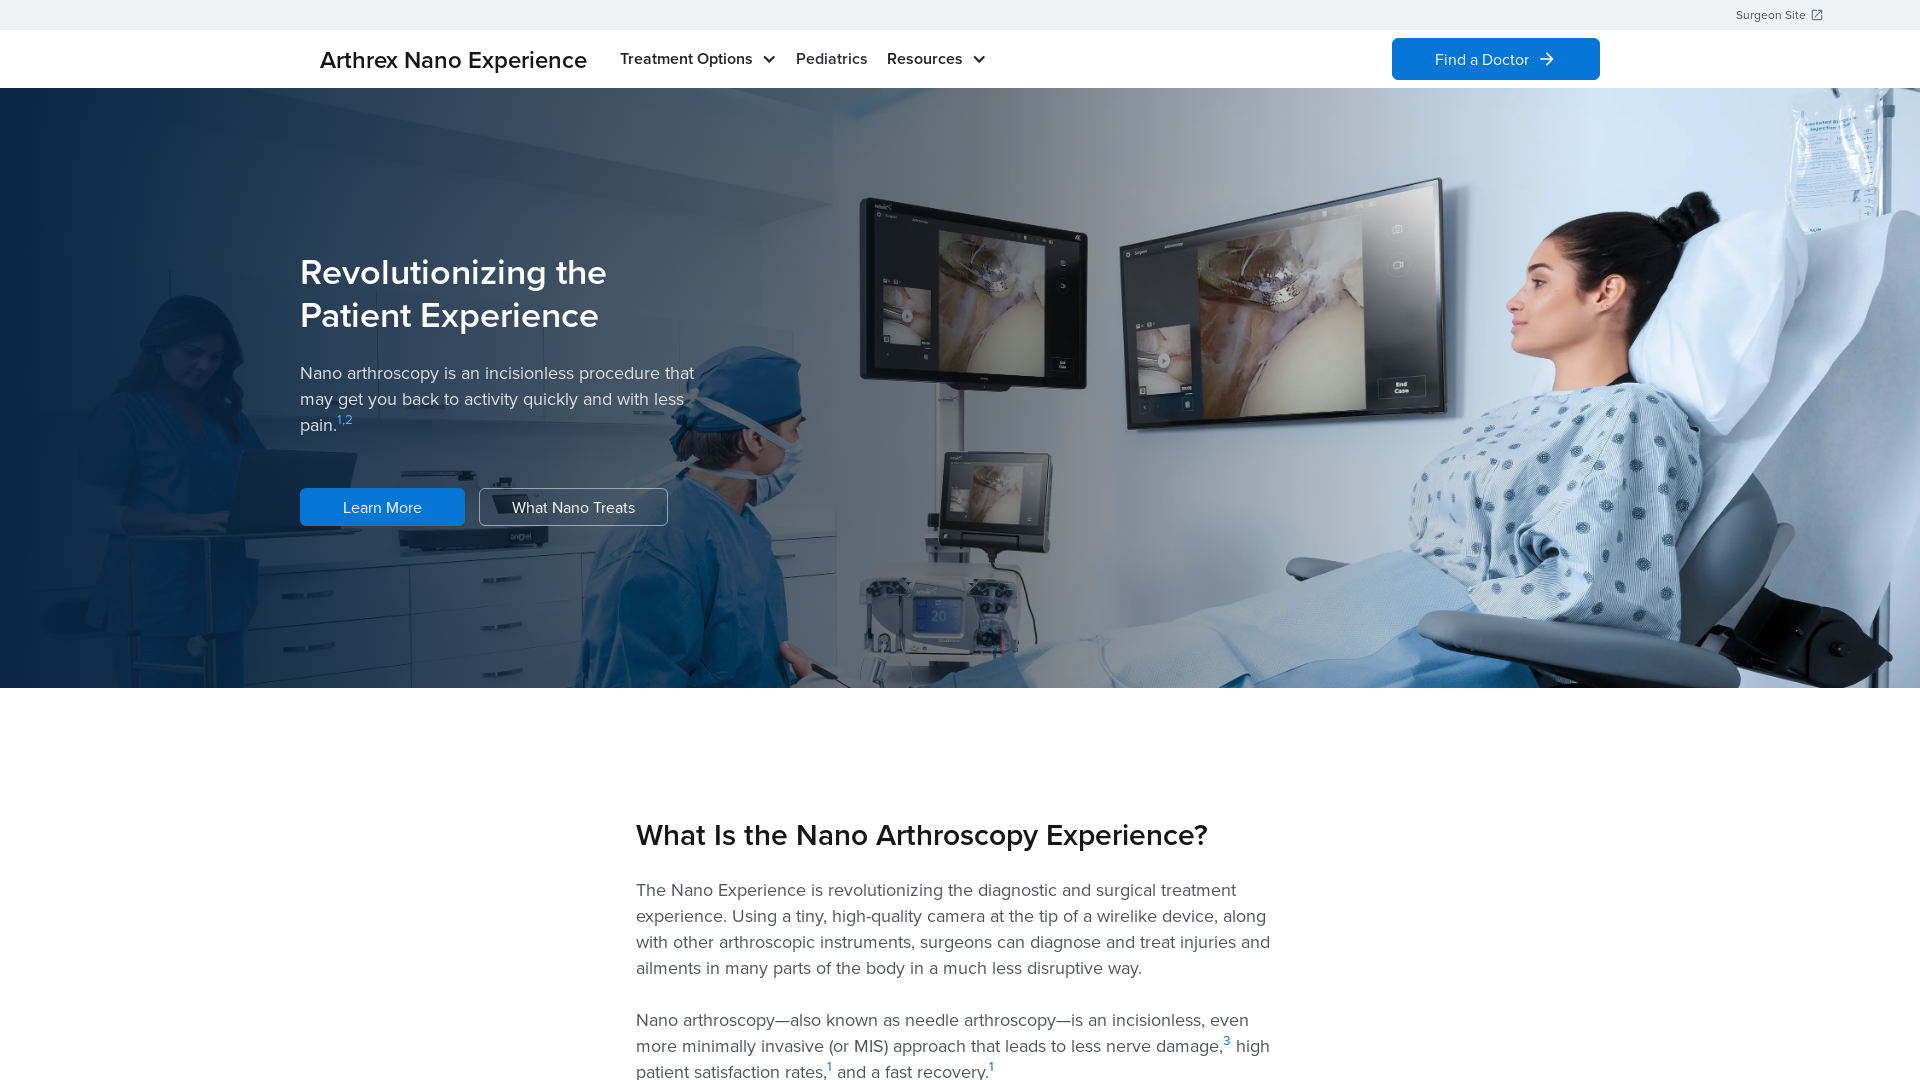